Verifies that the page title matches the expected "OrangeHRM" text

Starting URL: https://opensource-demo.orangehrmlive.com/

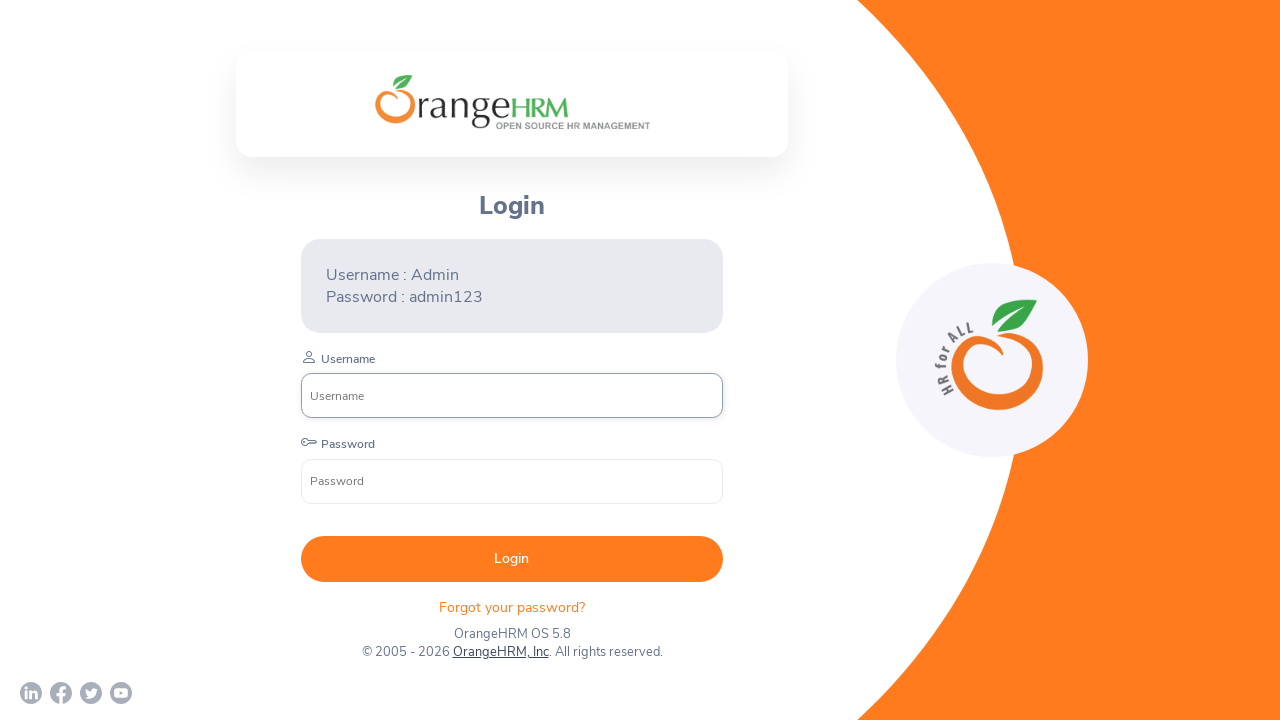

Retrieved page title
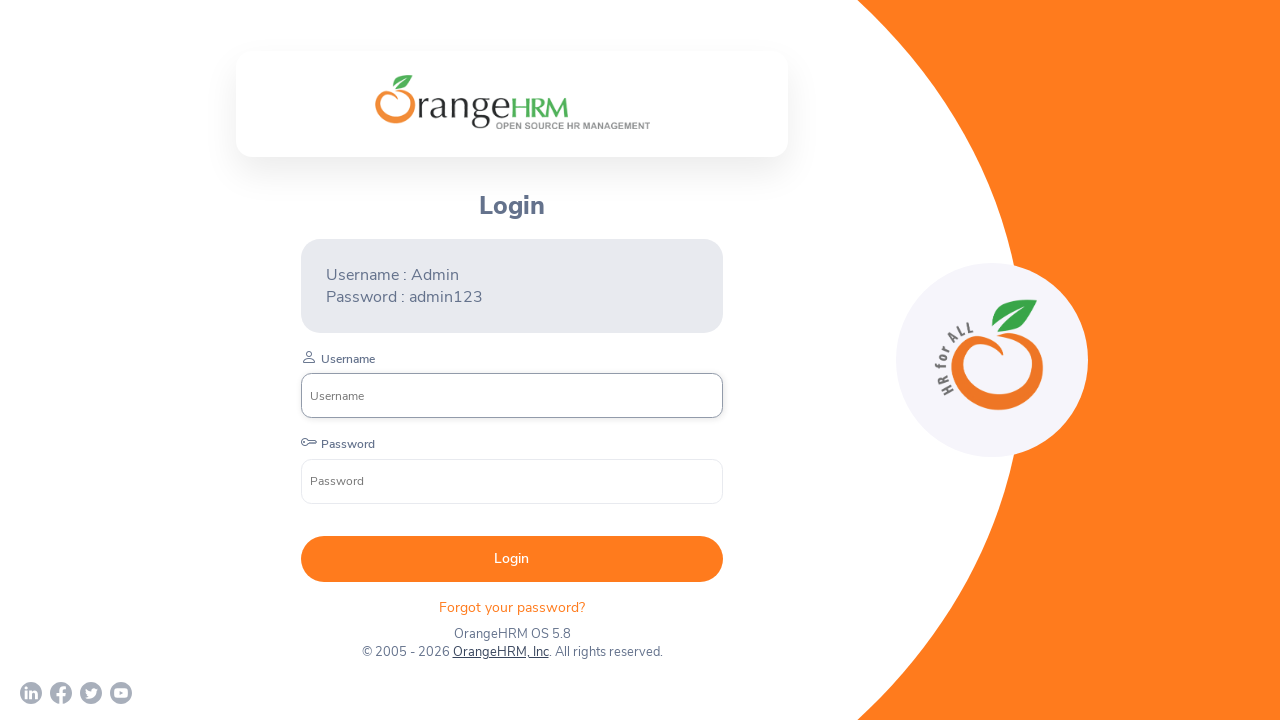

Verified page title matches 'OrangeHRM'
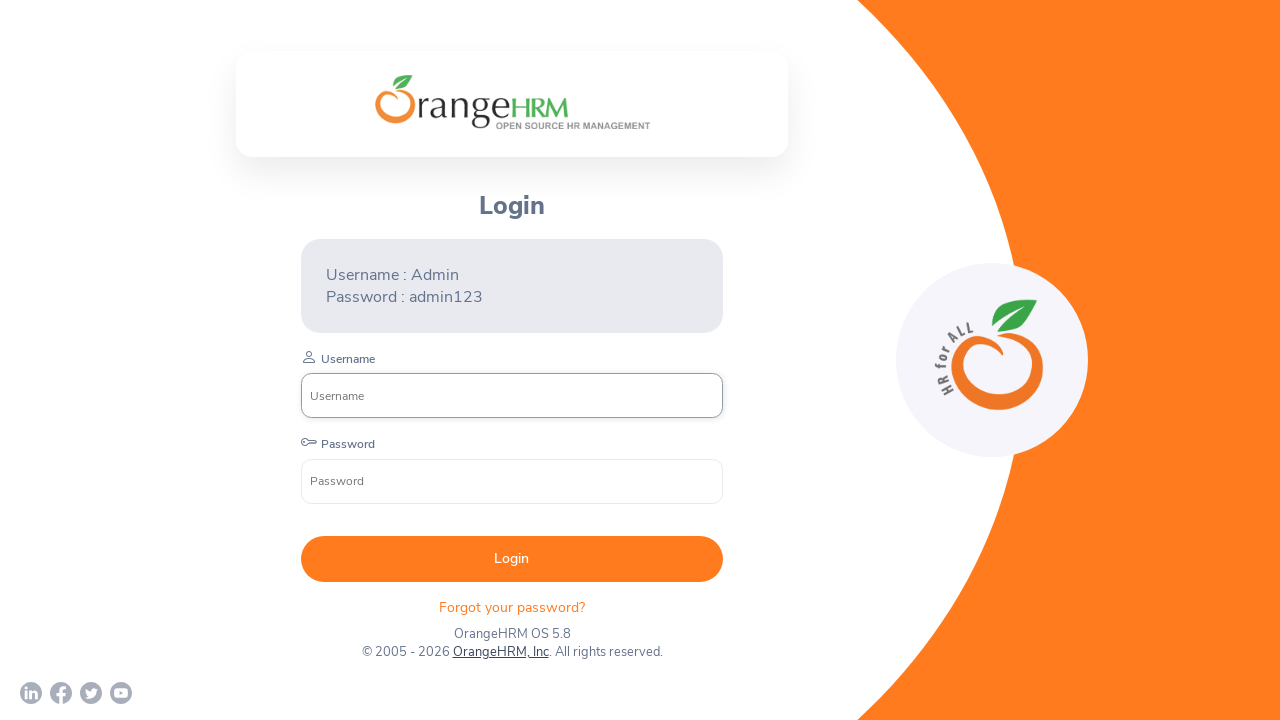

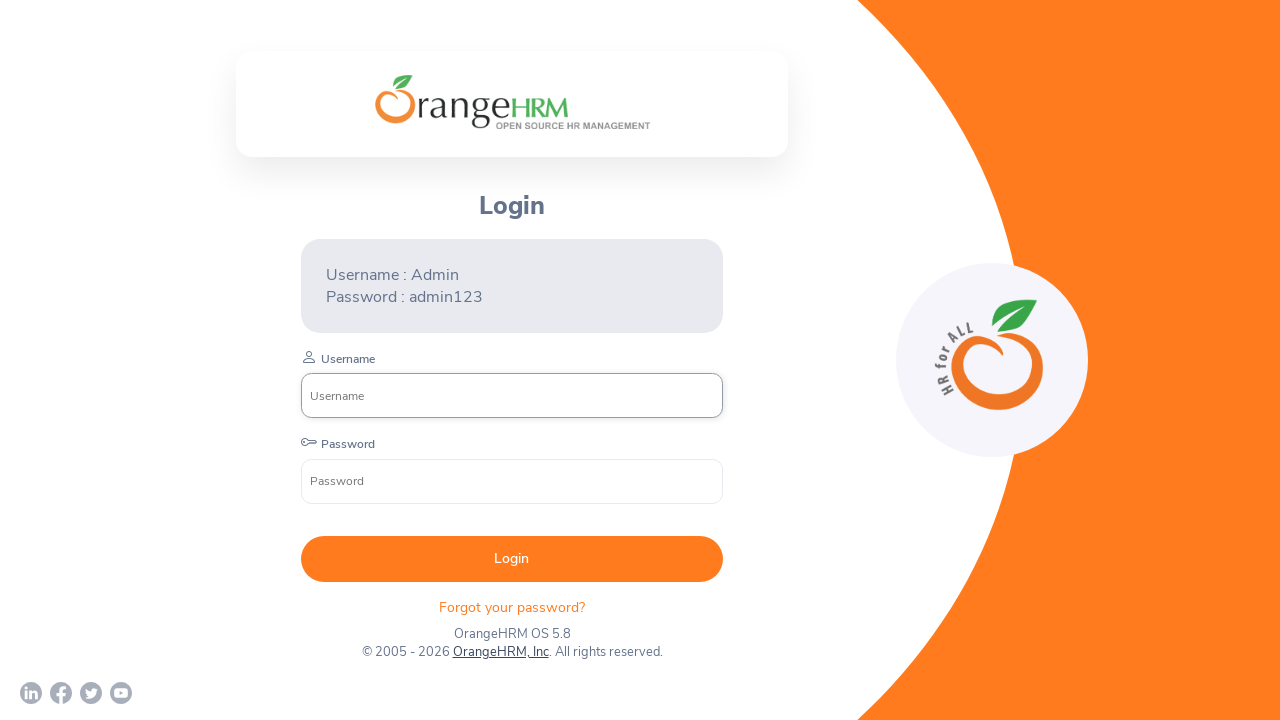